Tests dynamic controls by clicking on the Dynamic Controls link, enabling a text input field, entering text, and then disabling it again

Starting URL: https://the-internet.herokuapp.com/

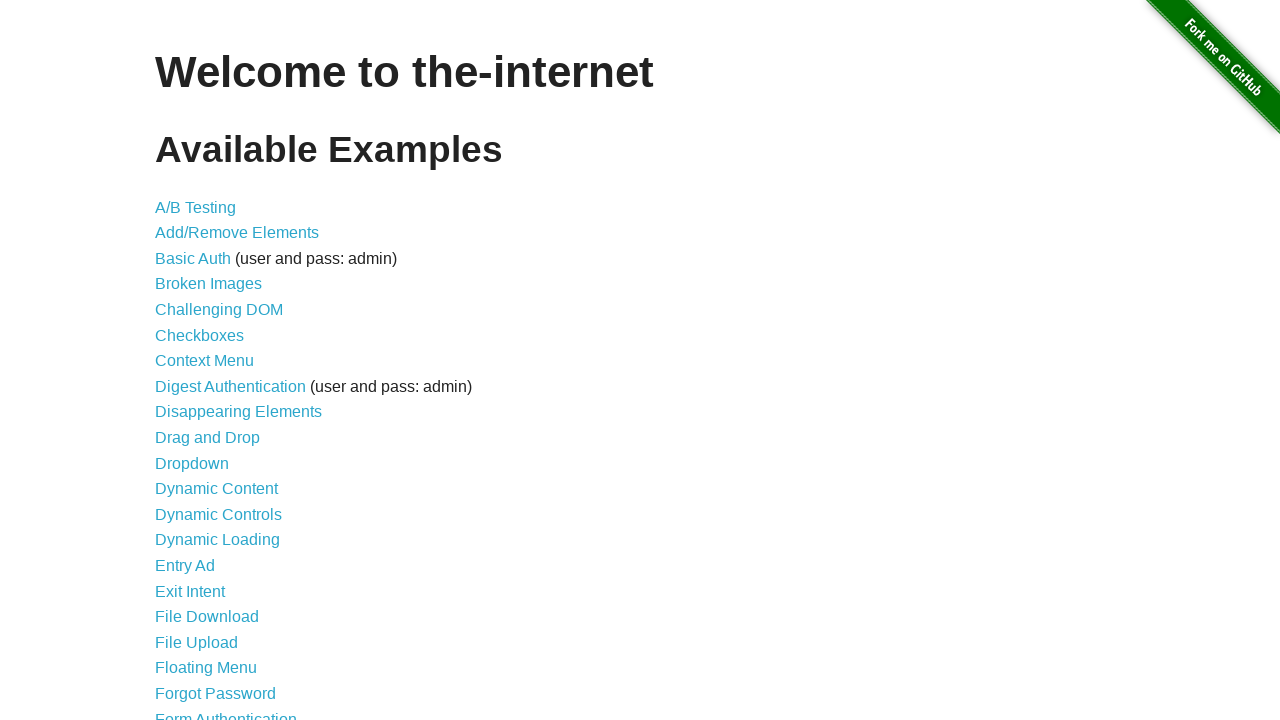

Clicked on Dynamic Controls link at (218, 514) on a:text('Dynamic Controls')
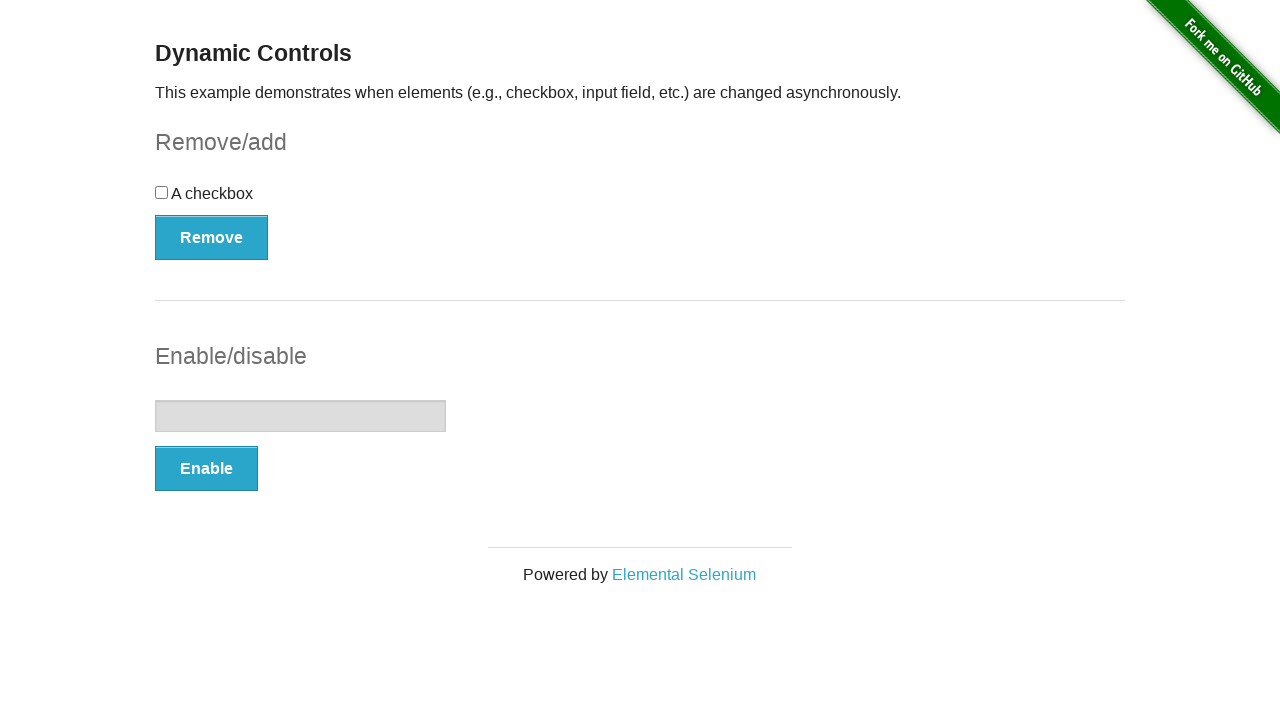

Clicked on Enable button at (206, 469) on button:text('Enable')
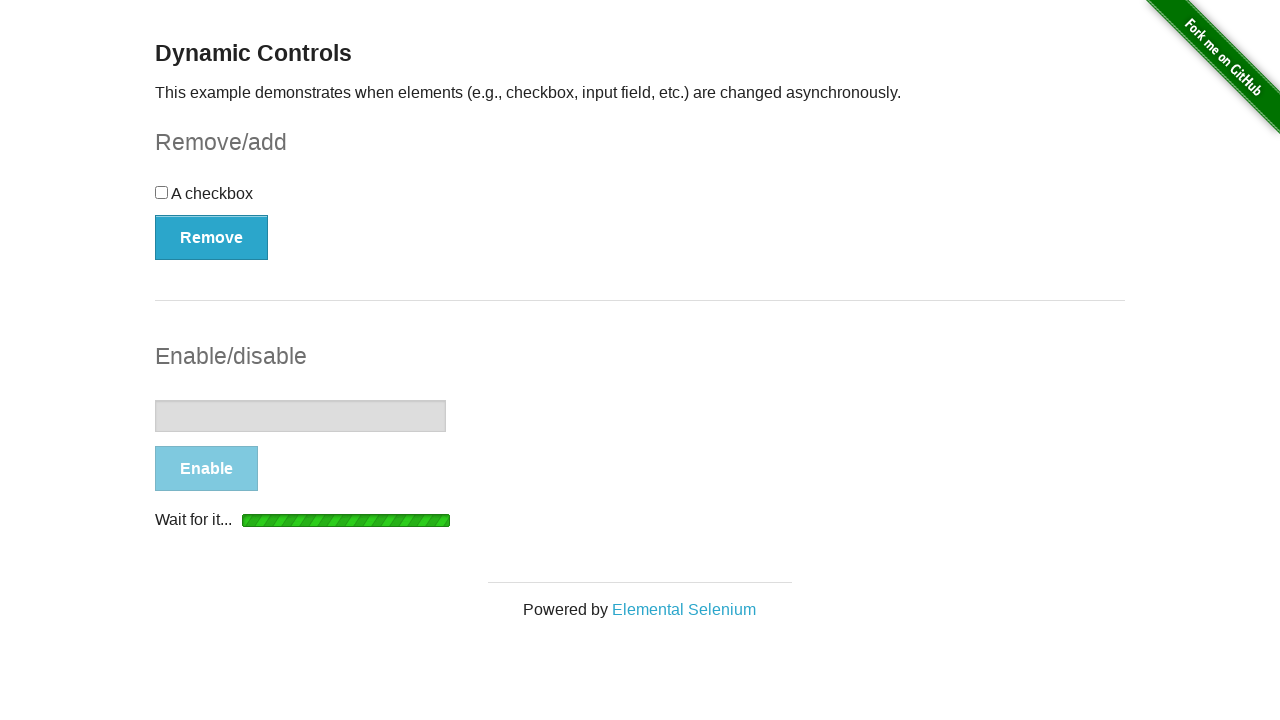

Disabled button appeared, text input field is now enabled
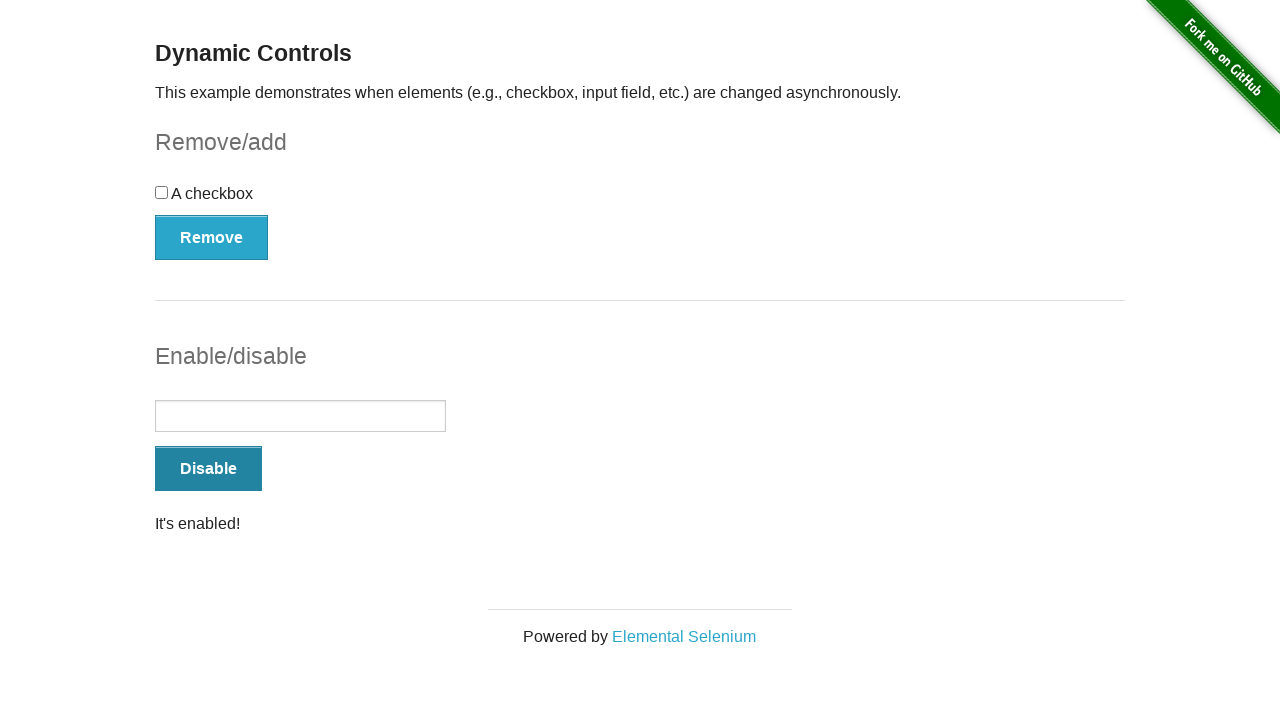

Entered 'Hello' into the text input field on input[type='text']
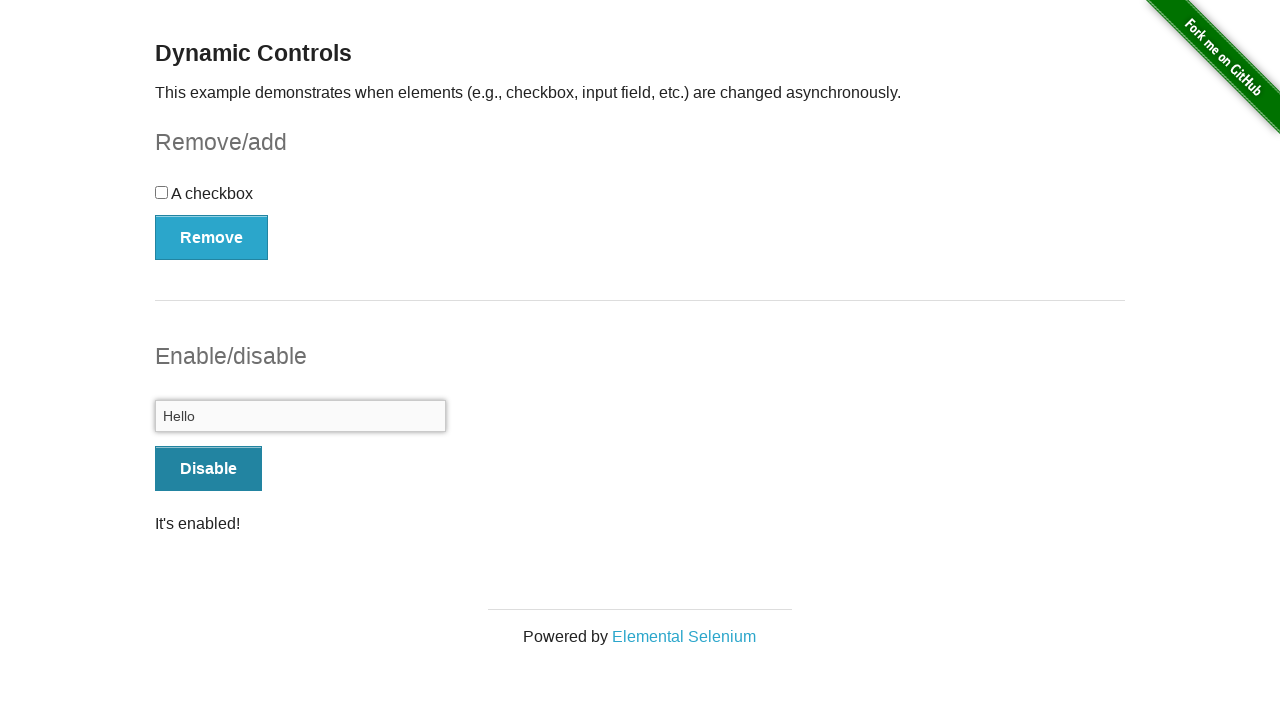

Clicked on Disable button at (208, 469) on button:text('Disable')
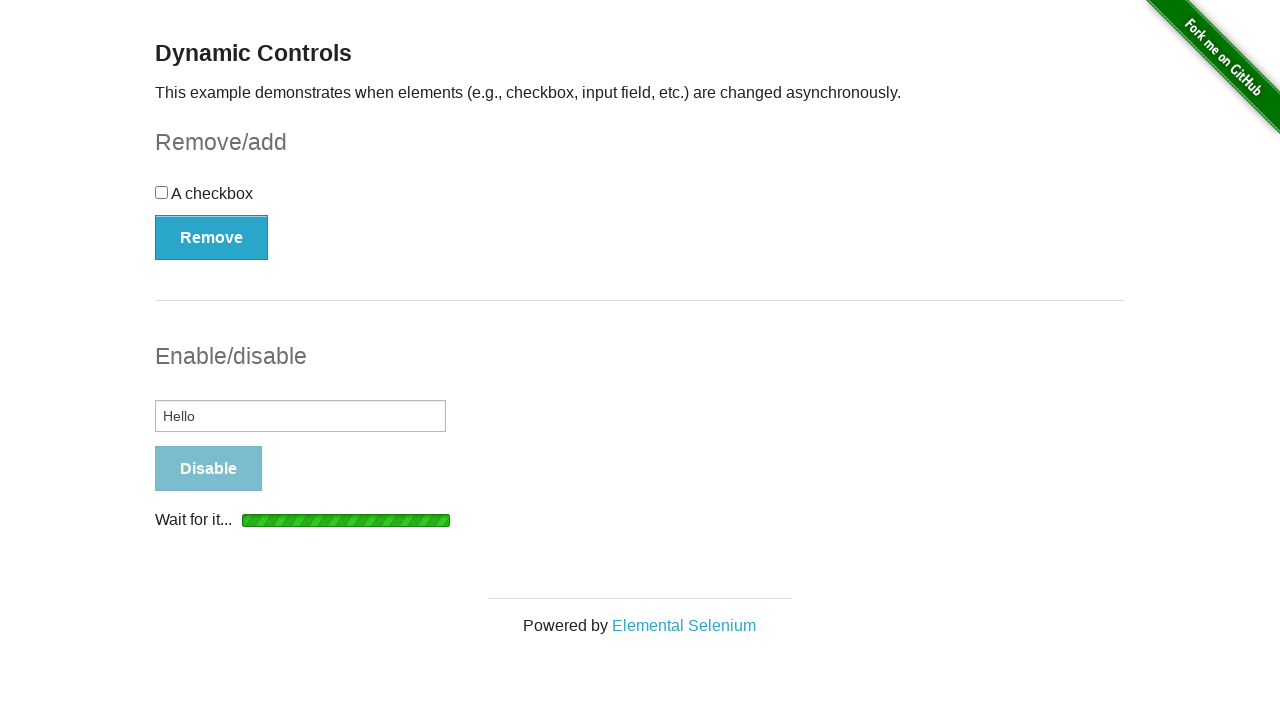

Text input field has been disabled successfully, message confirmed
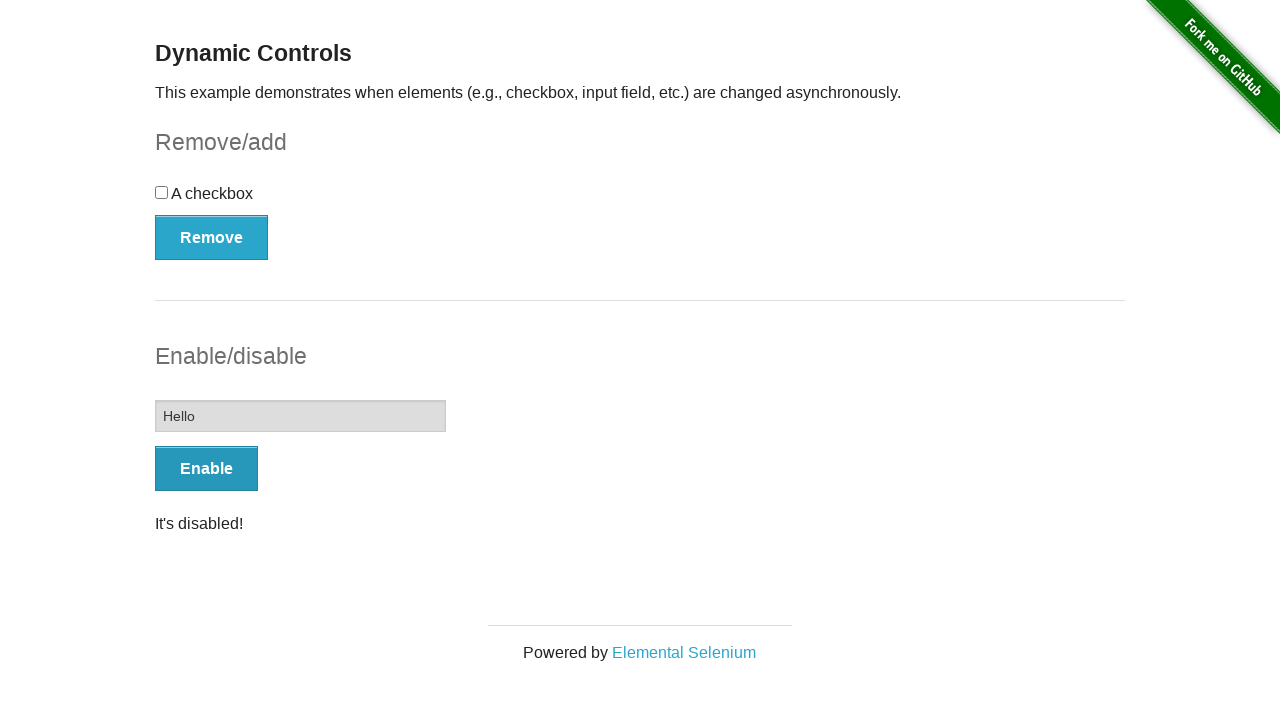

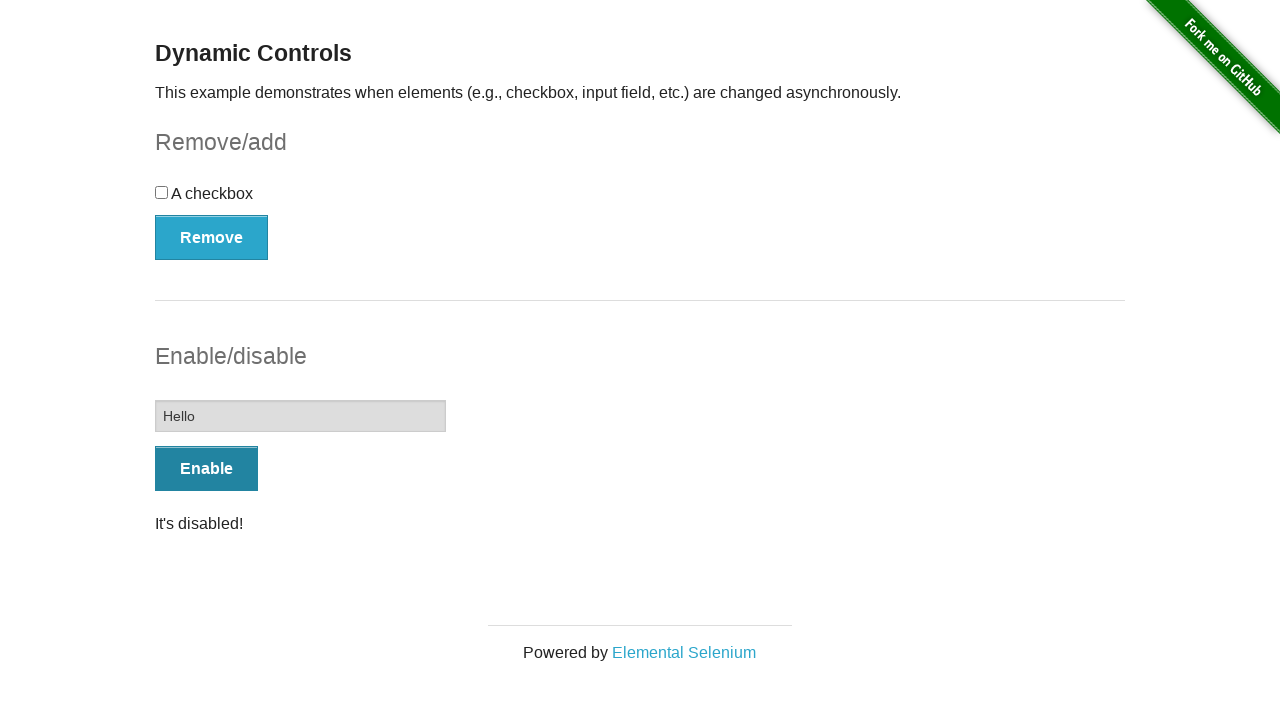